Tests e-commerce cart functionality by adding items to cart, viewing the cart, finding the lowest price item, removing it, and verifying the remaining items count.

Starting URL: https://cms.demo.katalon.com/

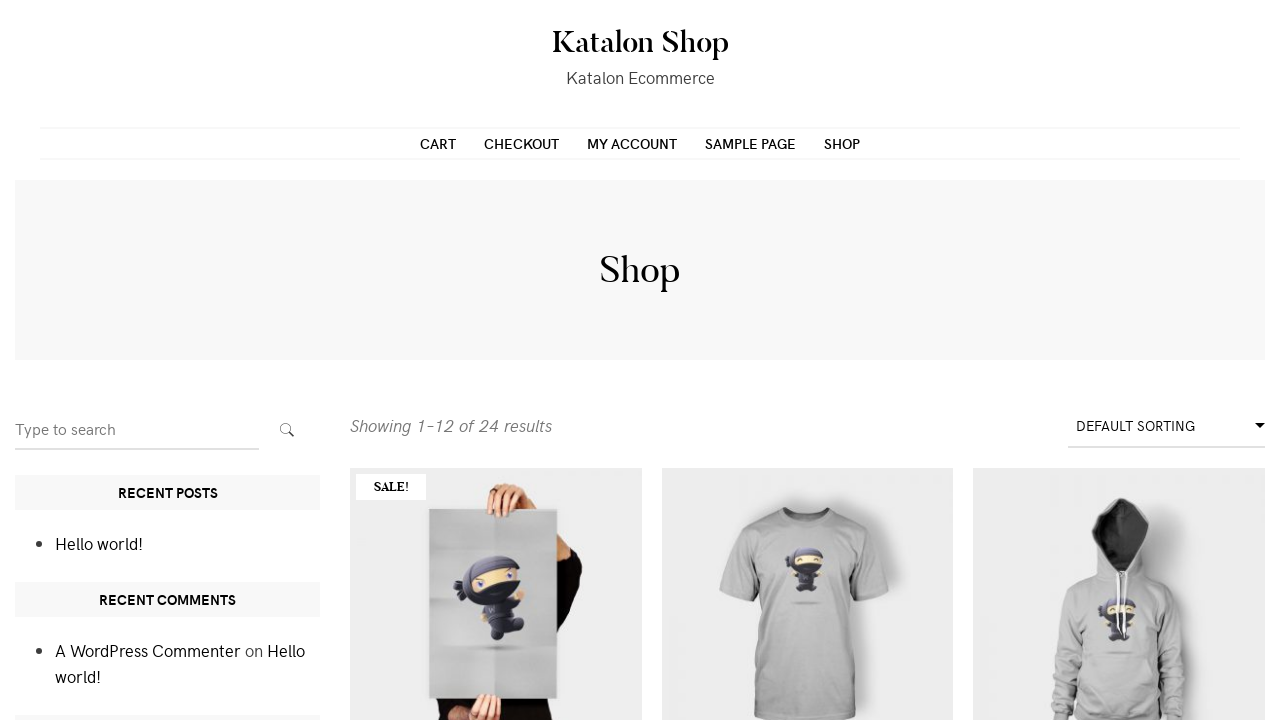

Waited for product list to load on e-commerce page
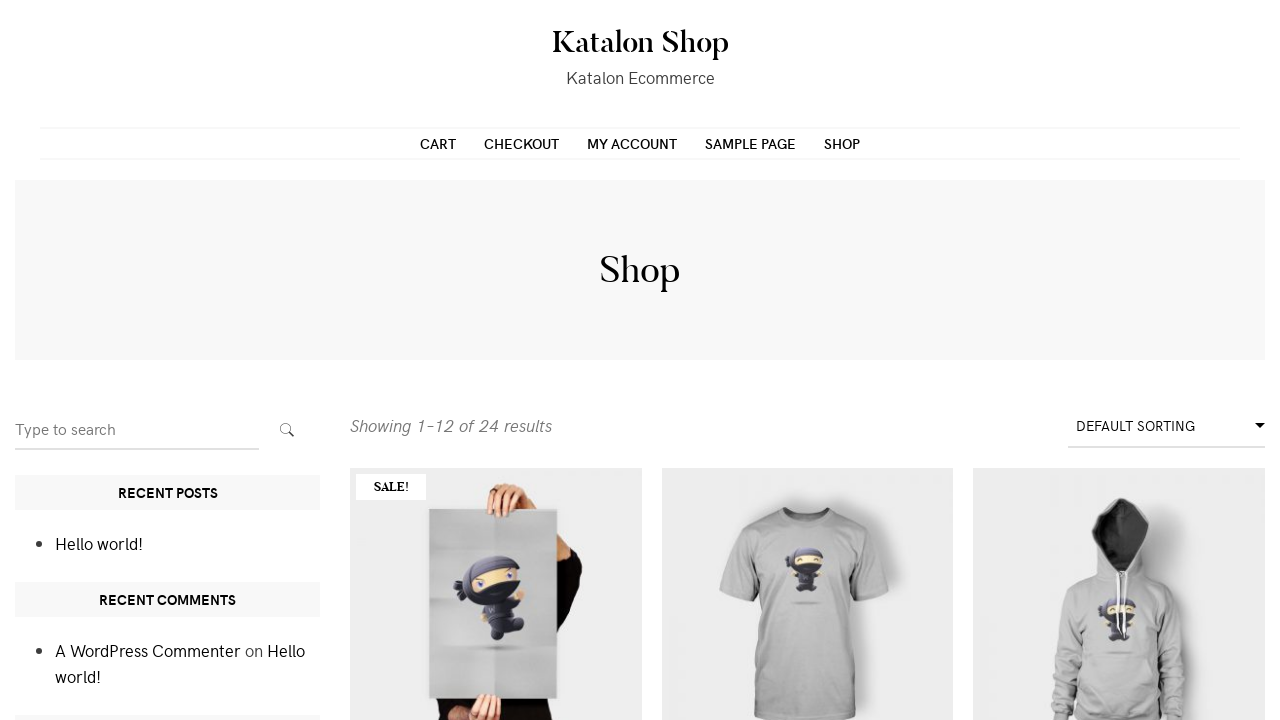

Clicked 'Add to Cart' button for product 1 at (496, 700) on //div[@class='columns-3']/ul/li[1]//a[contains(@class, 'add_to_cart')] >> nth=0
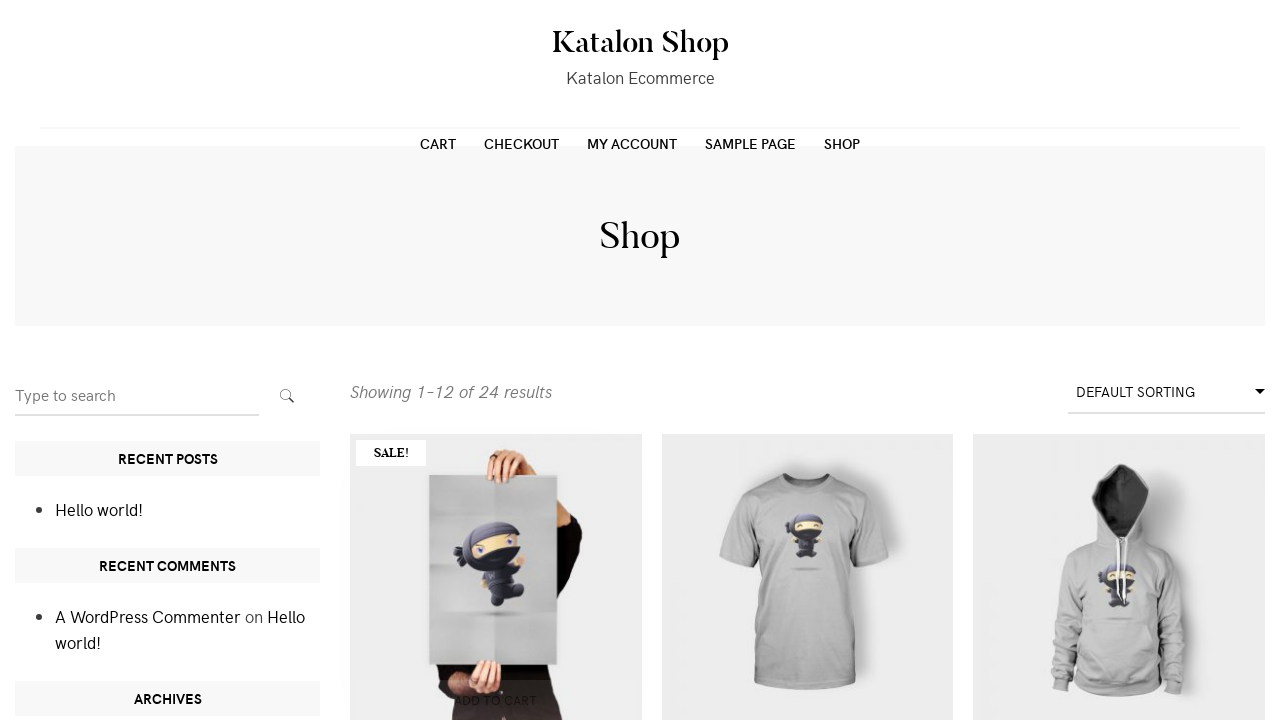

Waited for cart to update after adding product 1
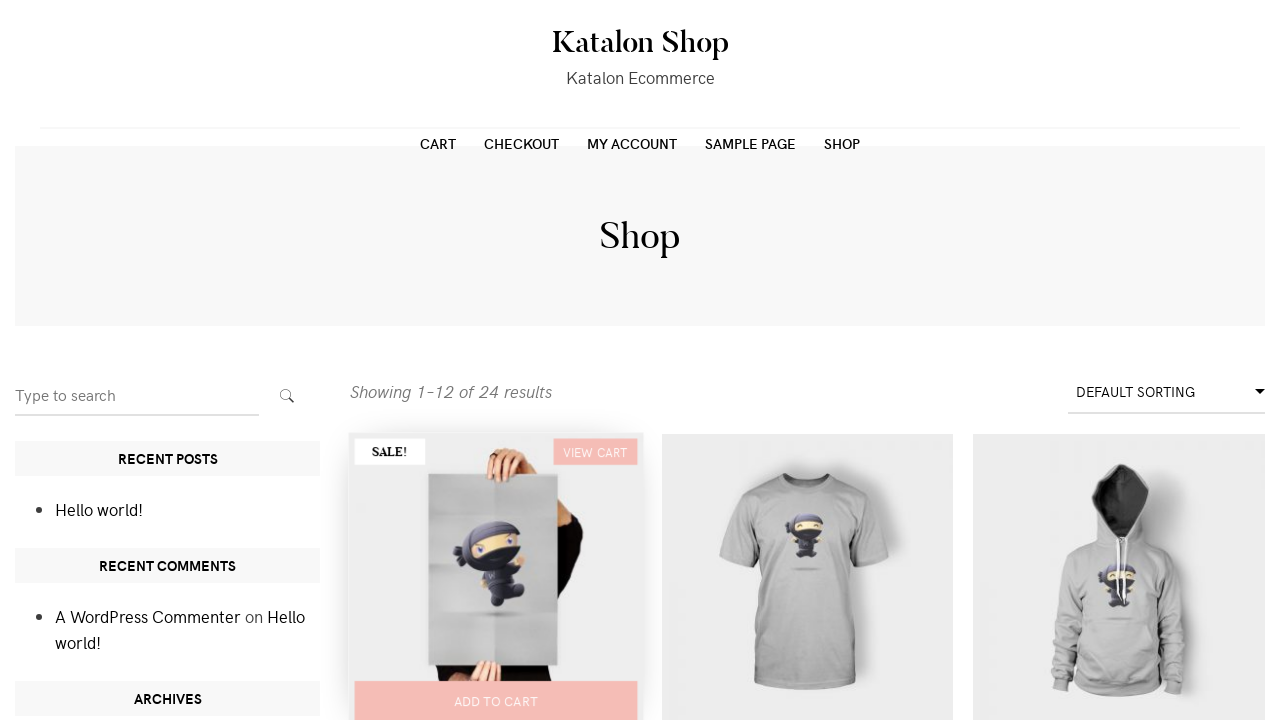

Clicked 'Add to Cart' button for product 2 at (807, 700) on //div[@class='columns-3']/ul/li[2]//a[contains(@class, 'add_to_cart')] >> nth=0
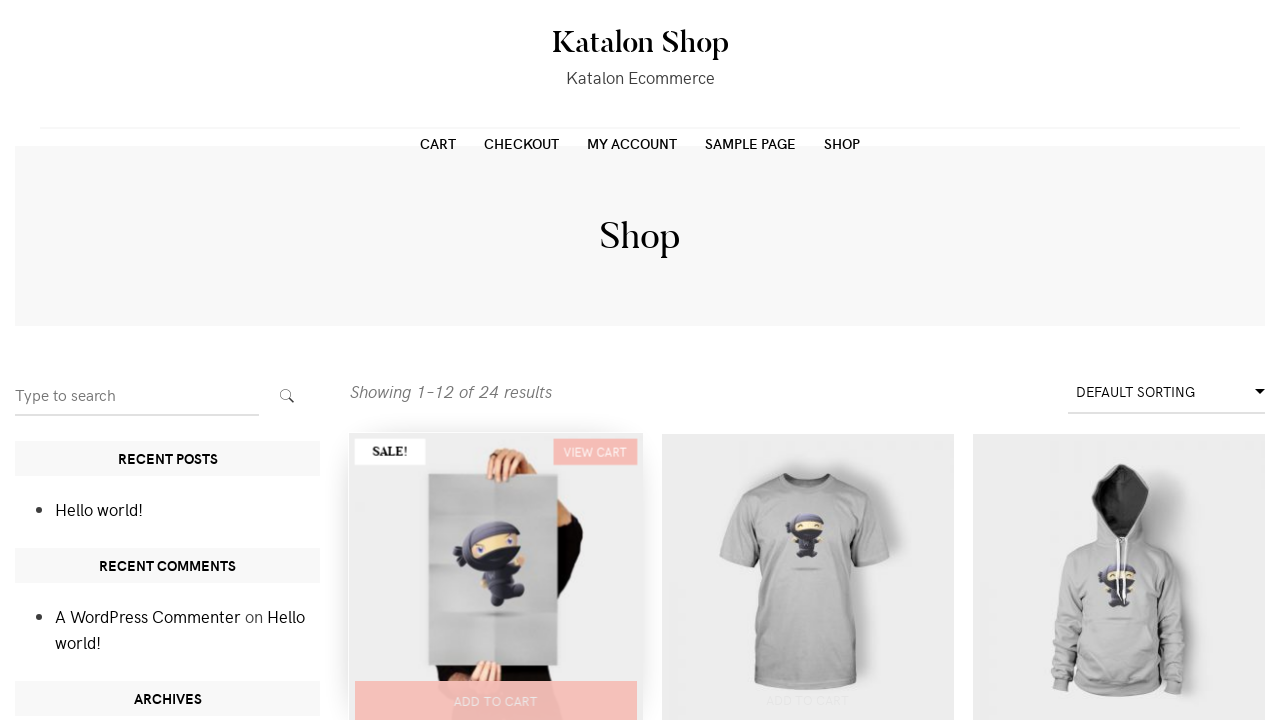

Waited for cart to update after adding product 2
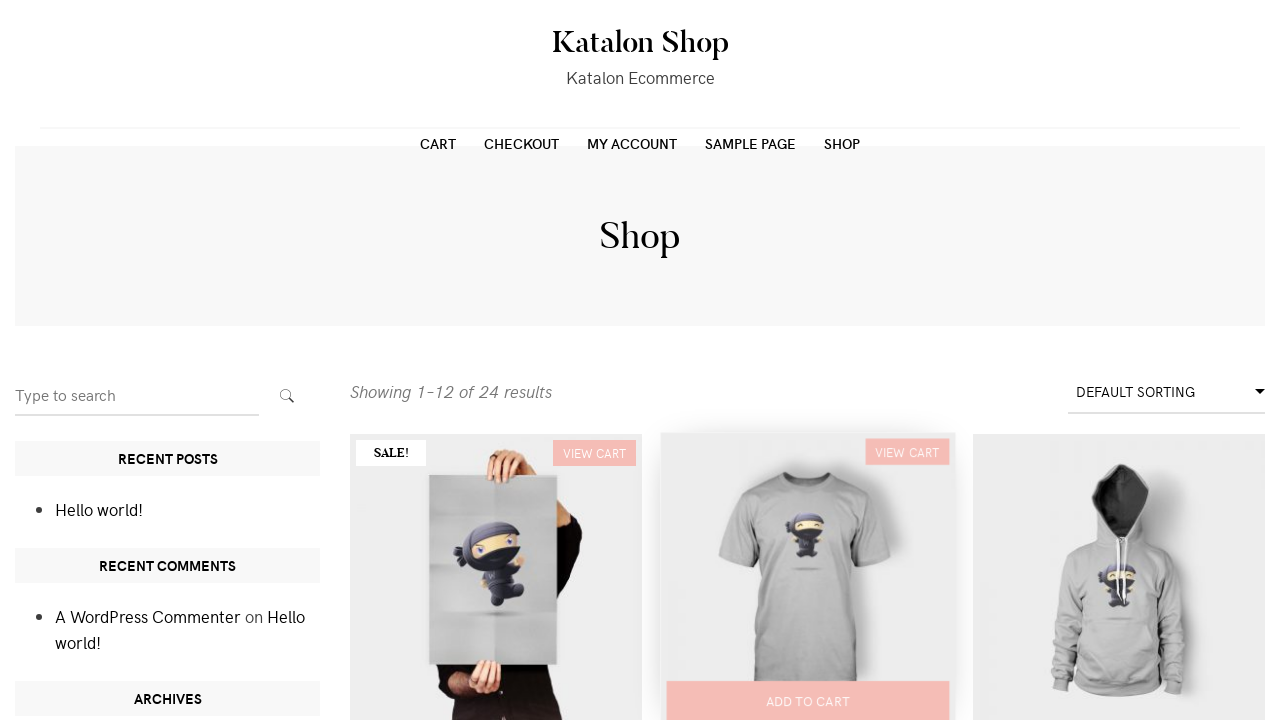

Clicked 'Add to Cart' button for product 3 at (1119, 700) on //div[@class='columns-3']/ul/li[3]//a[contains(@class, 'add_to_cart')] >> nth=0
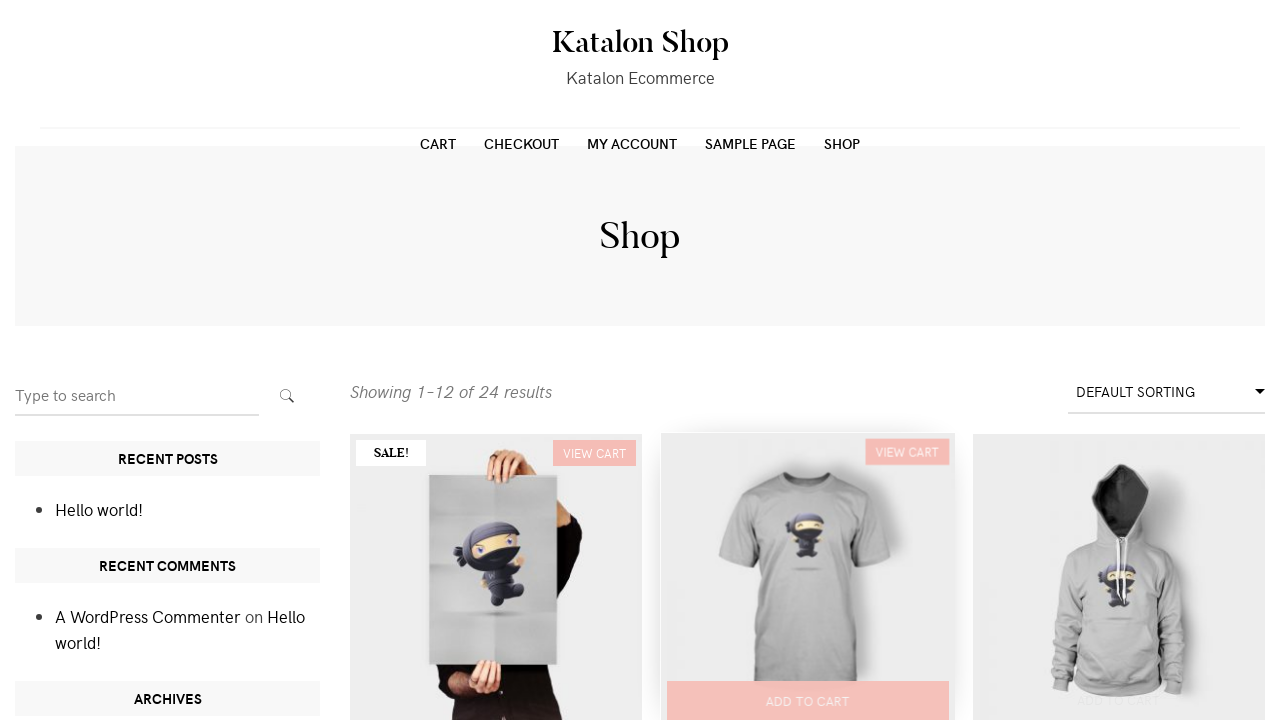

Waited for cart to update after adding product 3
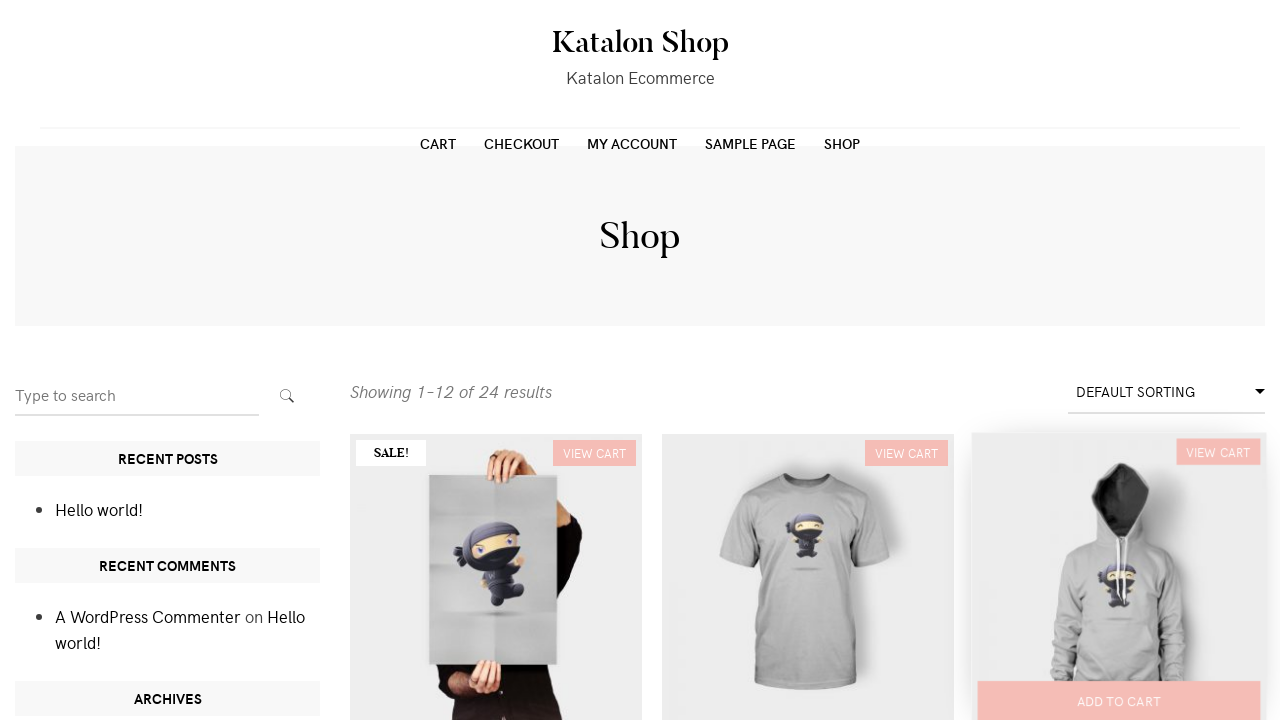

Clicked cart link to view cart contents at (438, 143) on a.cart-contents, a[href*='cart']
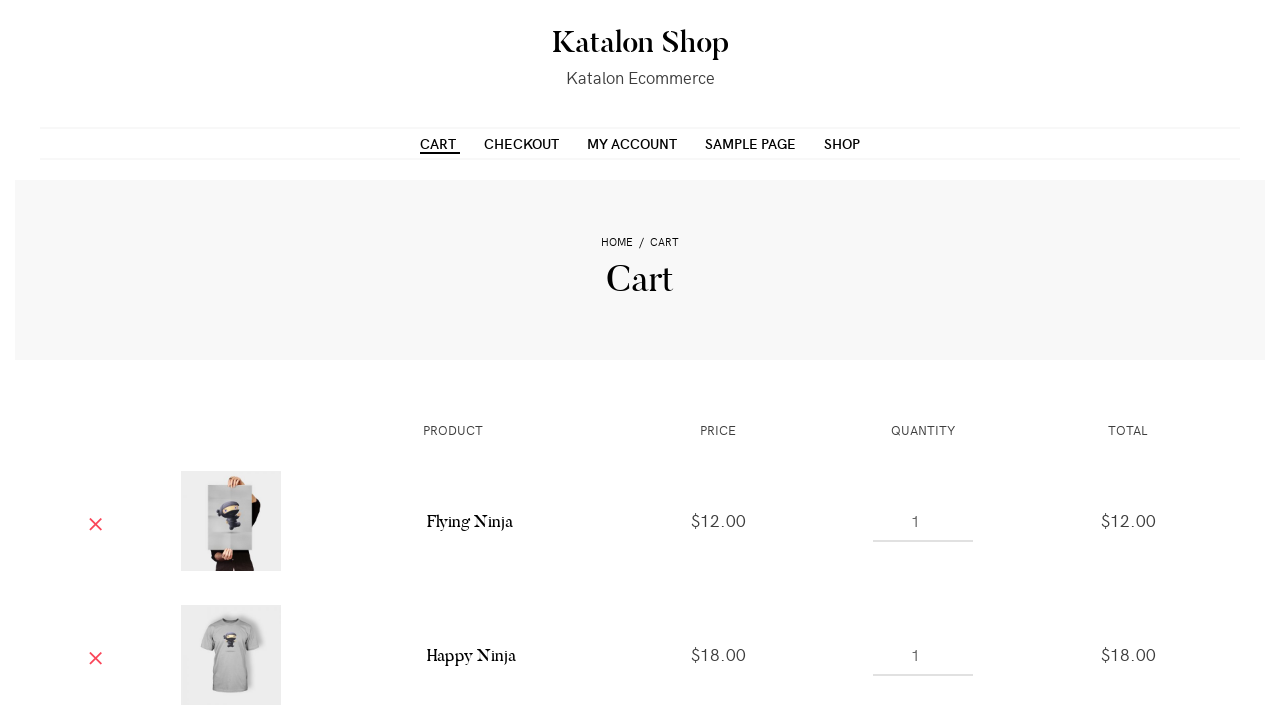

Waited for cart table to load on cart page
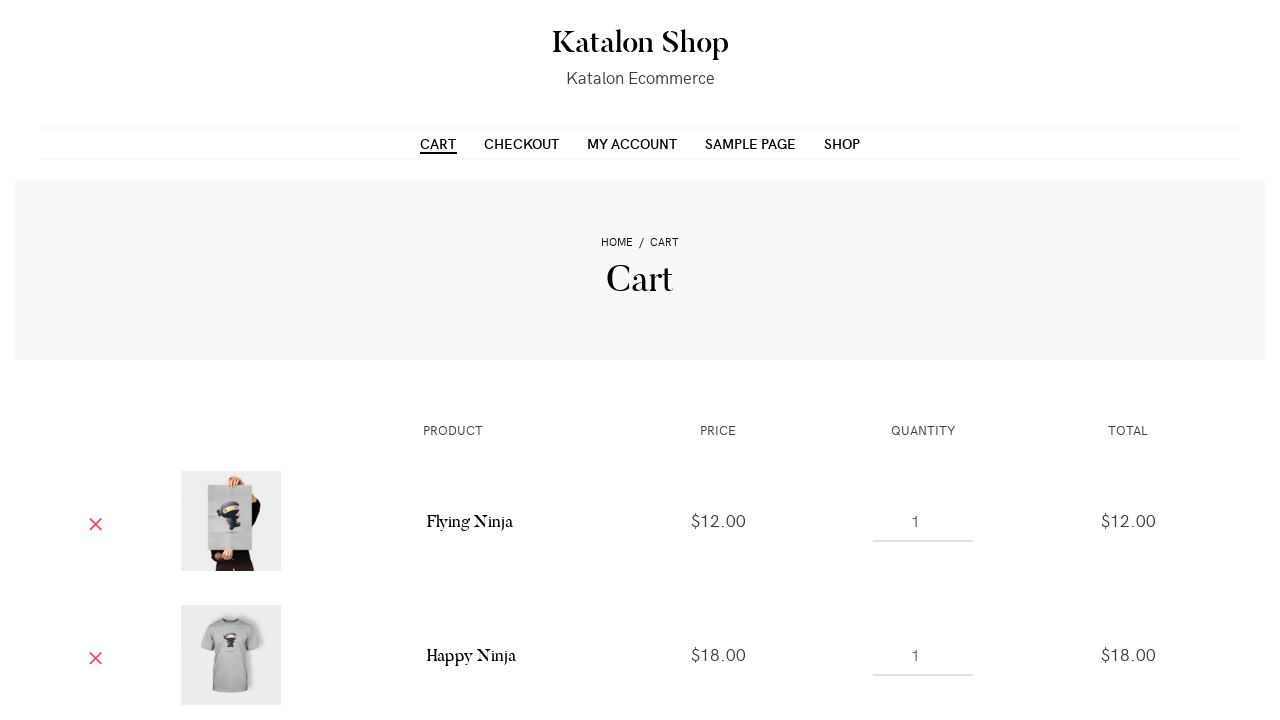

Located all cart item rows in the cart table
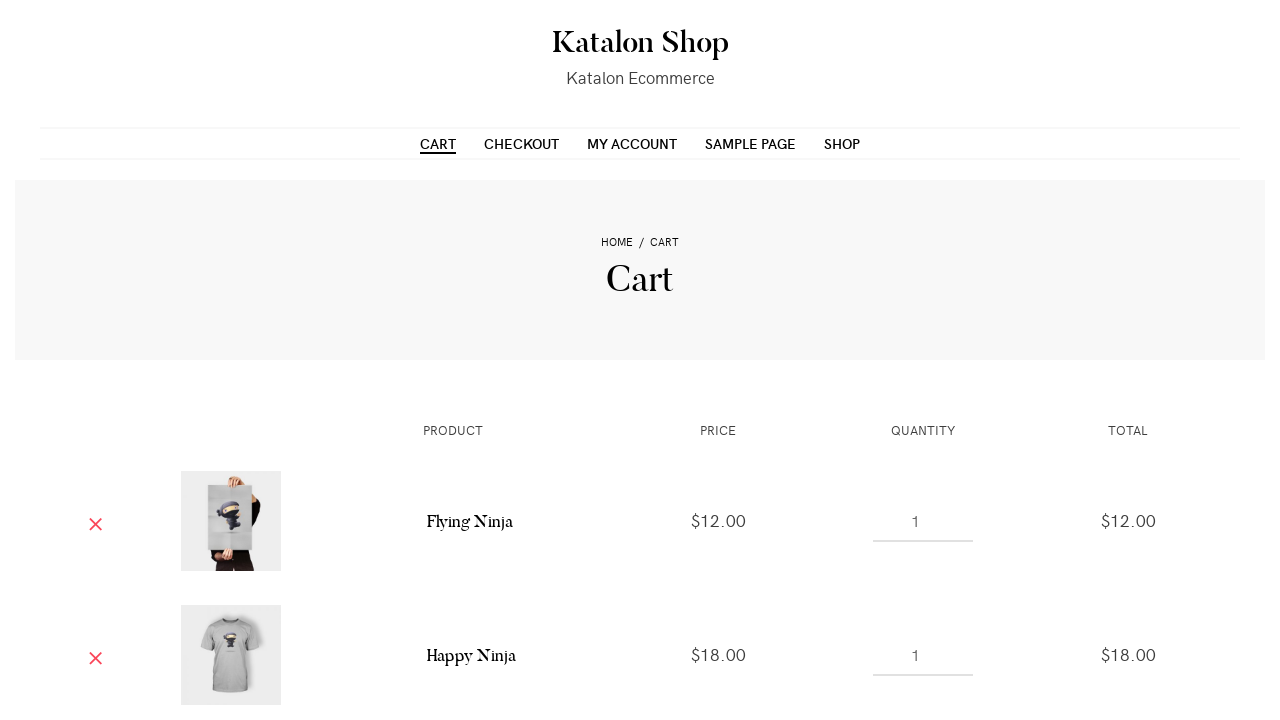

Counted 3 items in cart
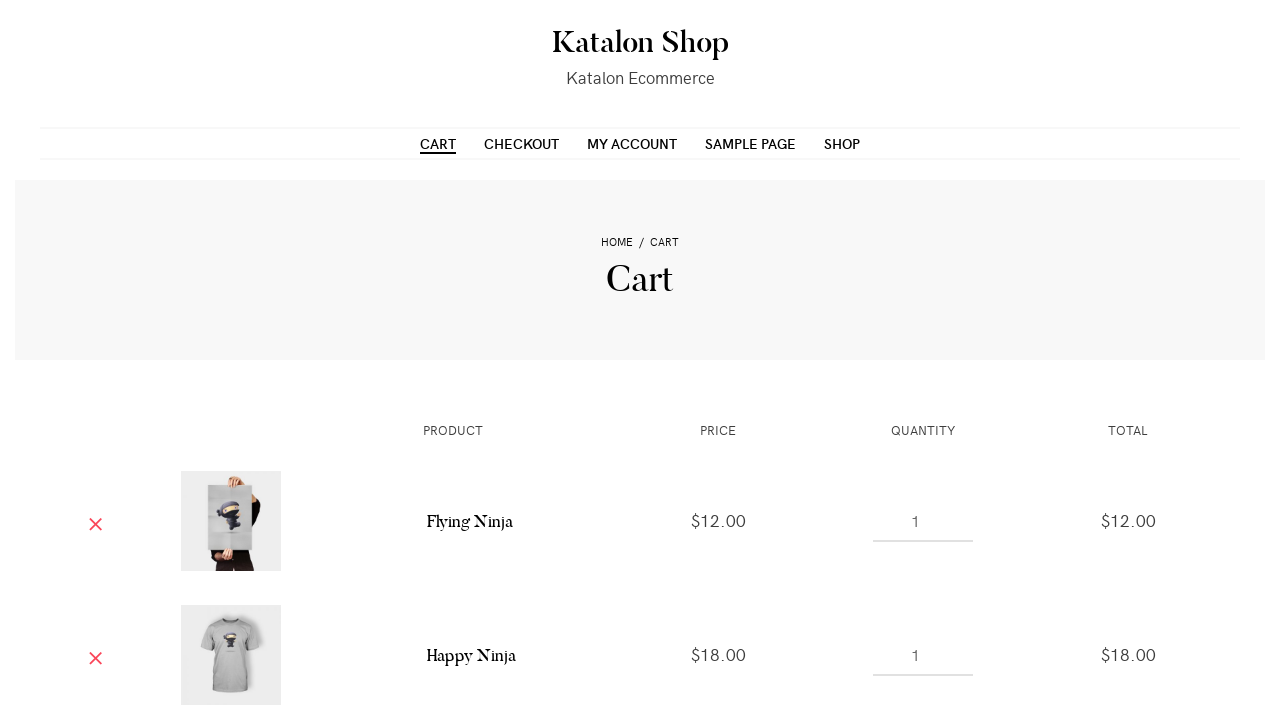

Retrieved price text for cart item 1: $12.00
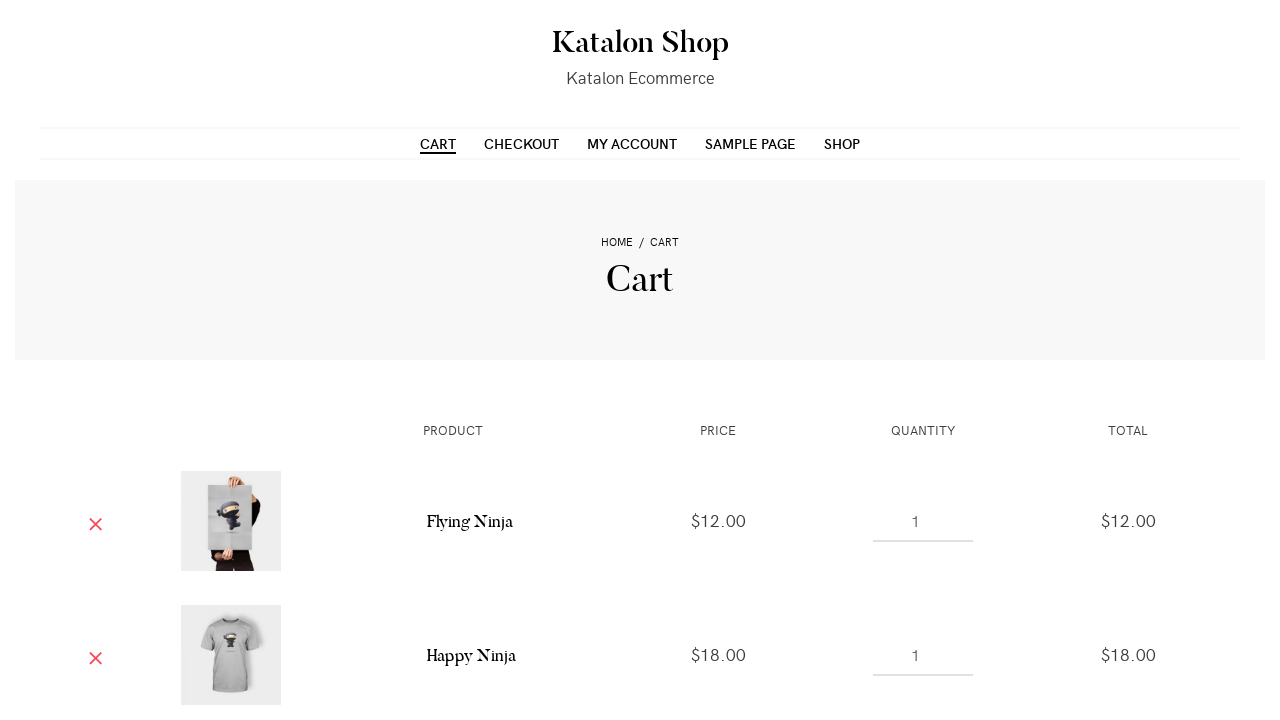

Extracted numeric price value for item 1: $12.0
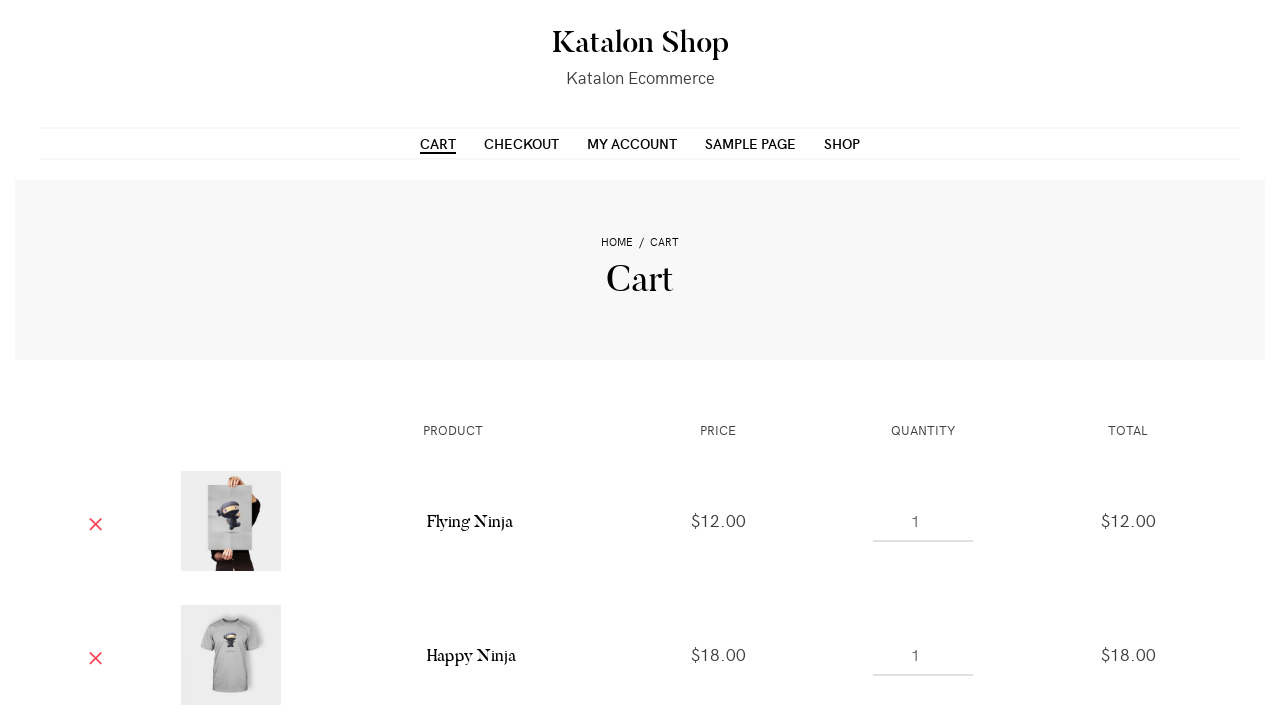

Retrieved price text for cart item 2: $18.00
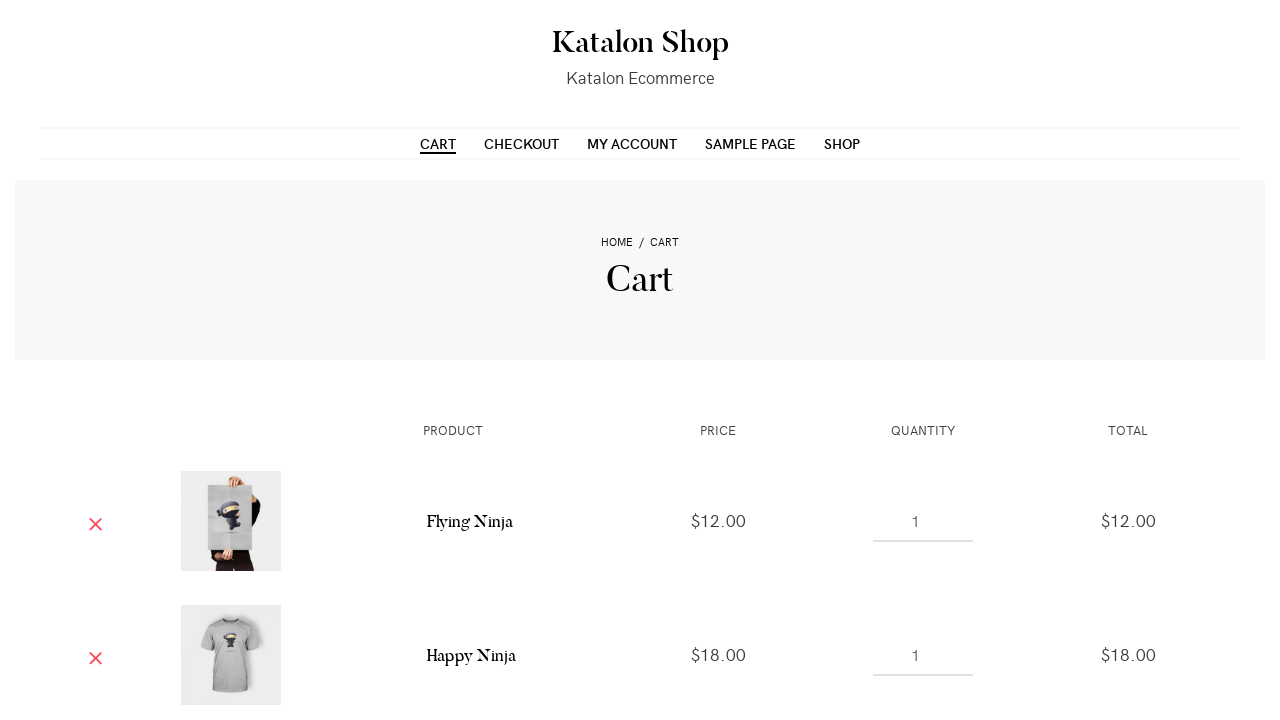

Extracted numeric price value for item 2: $18.0
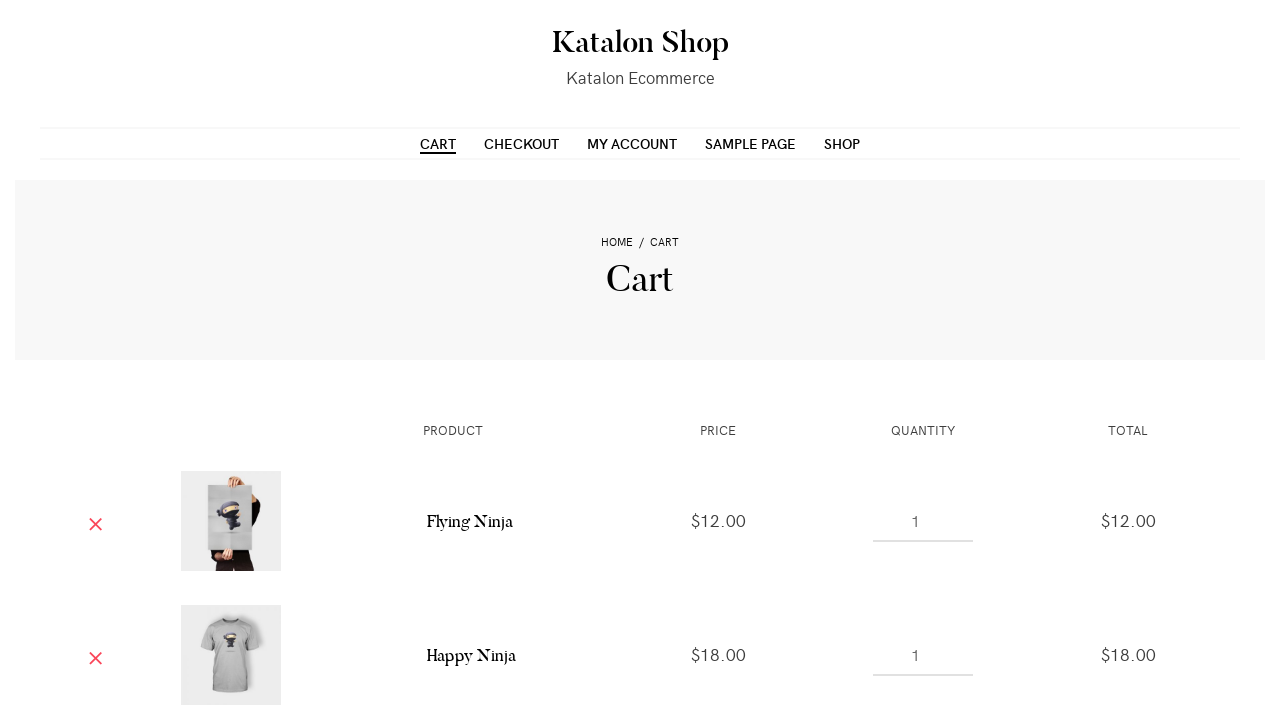

Retrieved price text for cart item 3: $35.00
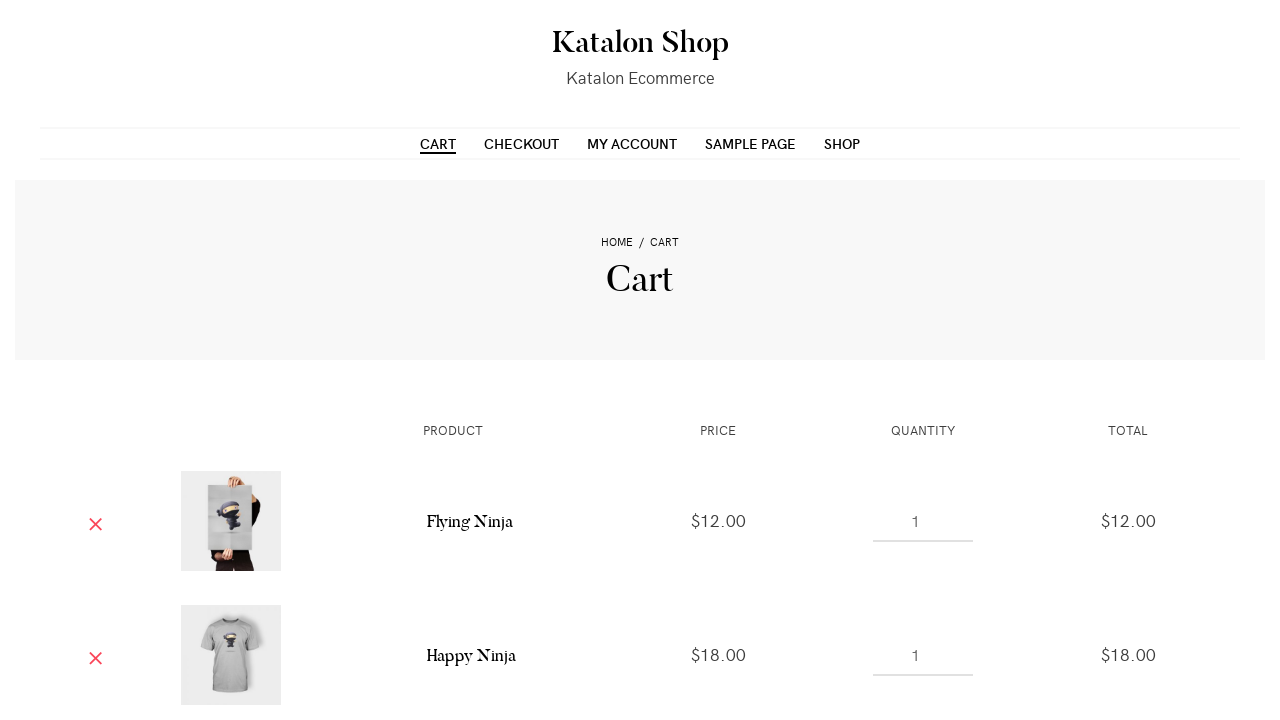

Extracted numeric price value for item 3: $35.0
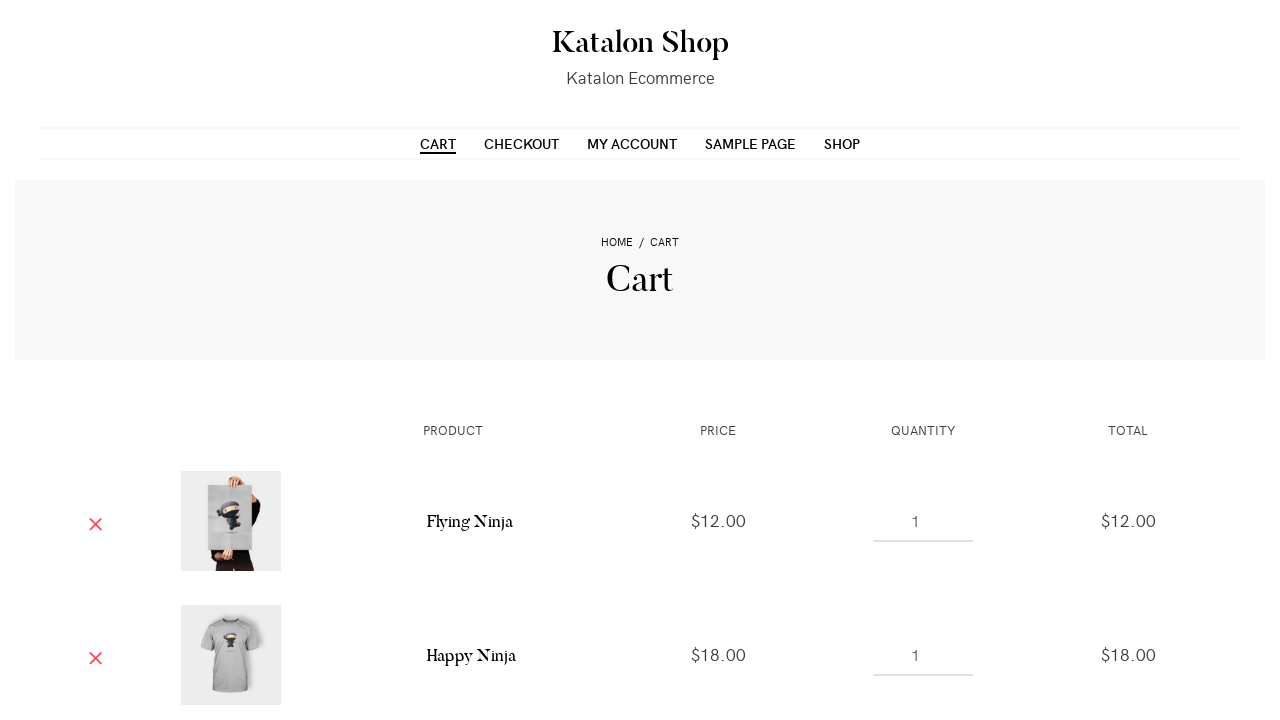

Identified lowest price item at index 0 with price $12.0
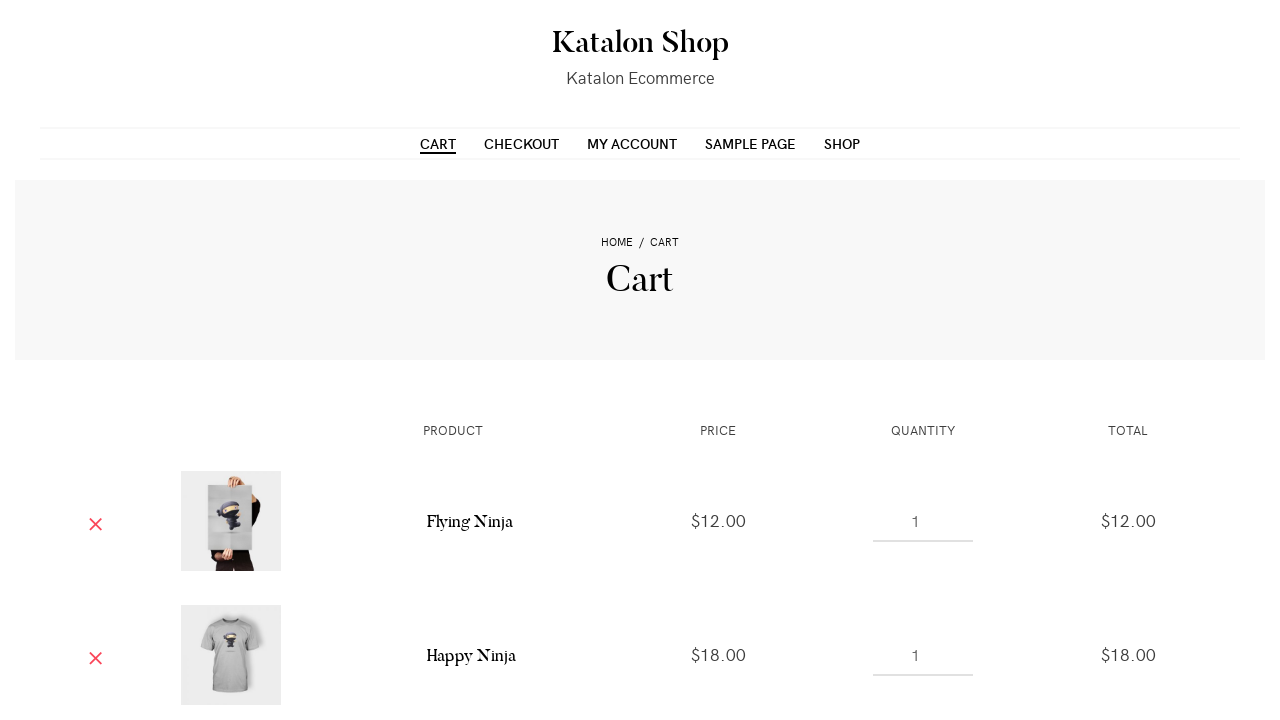

Clicked remove button for lowest price item (index 0) at (96, 521) on table.shop_table tbody tr.cart_item td.product-remove a >> nth=0
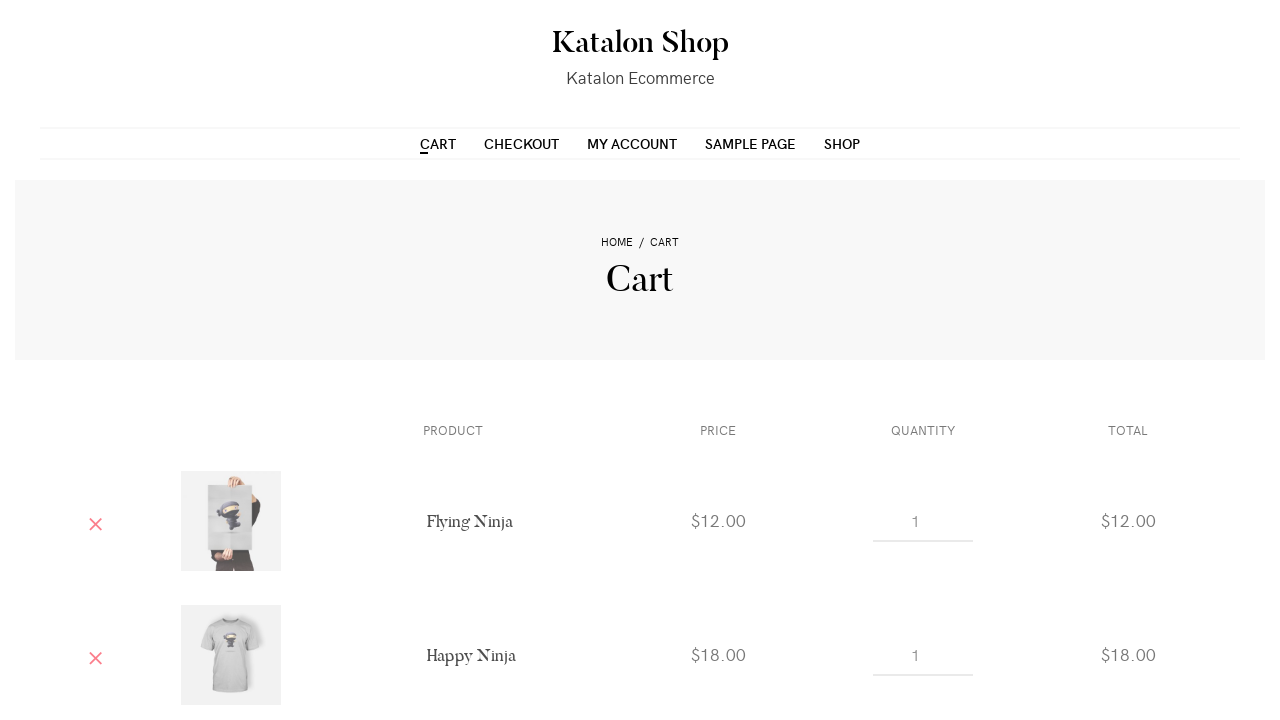

Waited for cart table to update after item removal
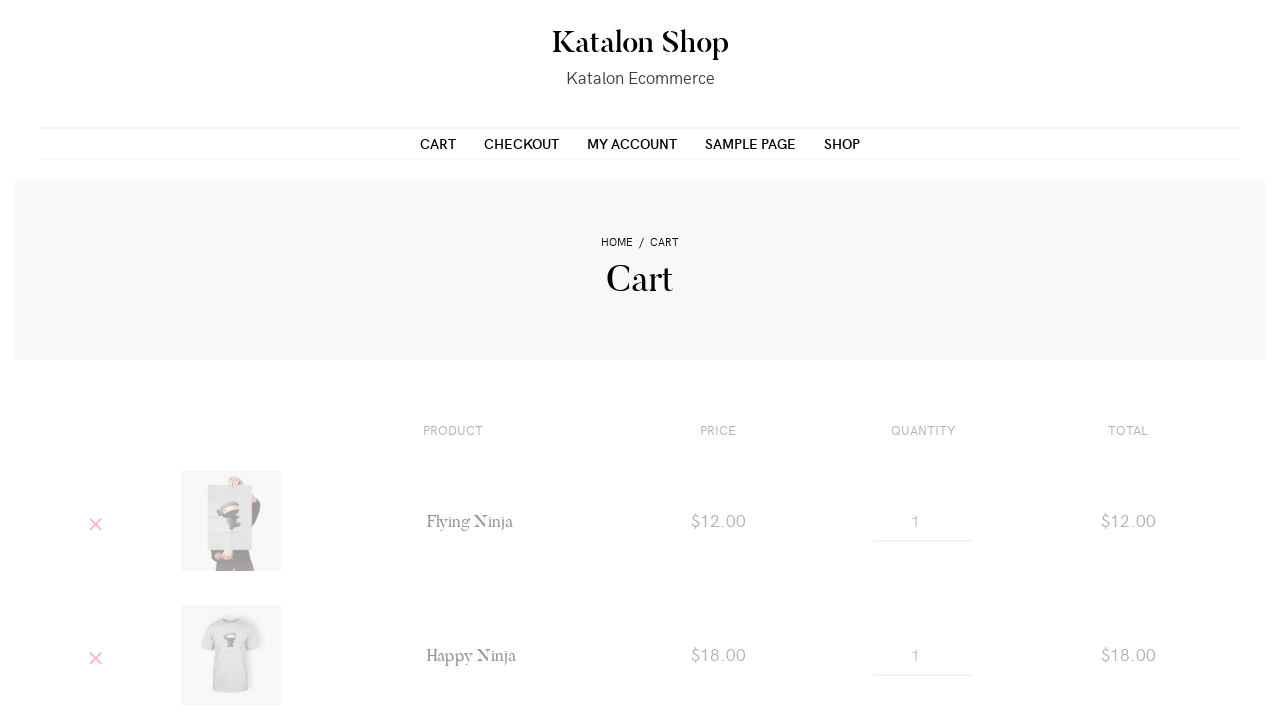

Waited for cart update to complete
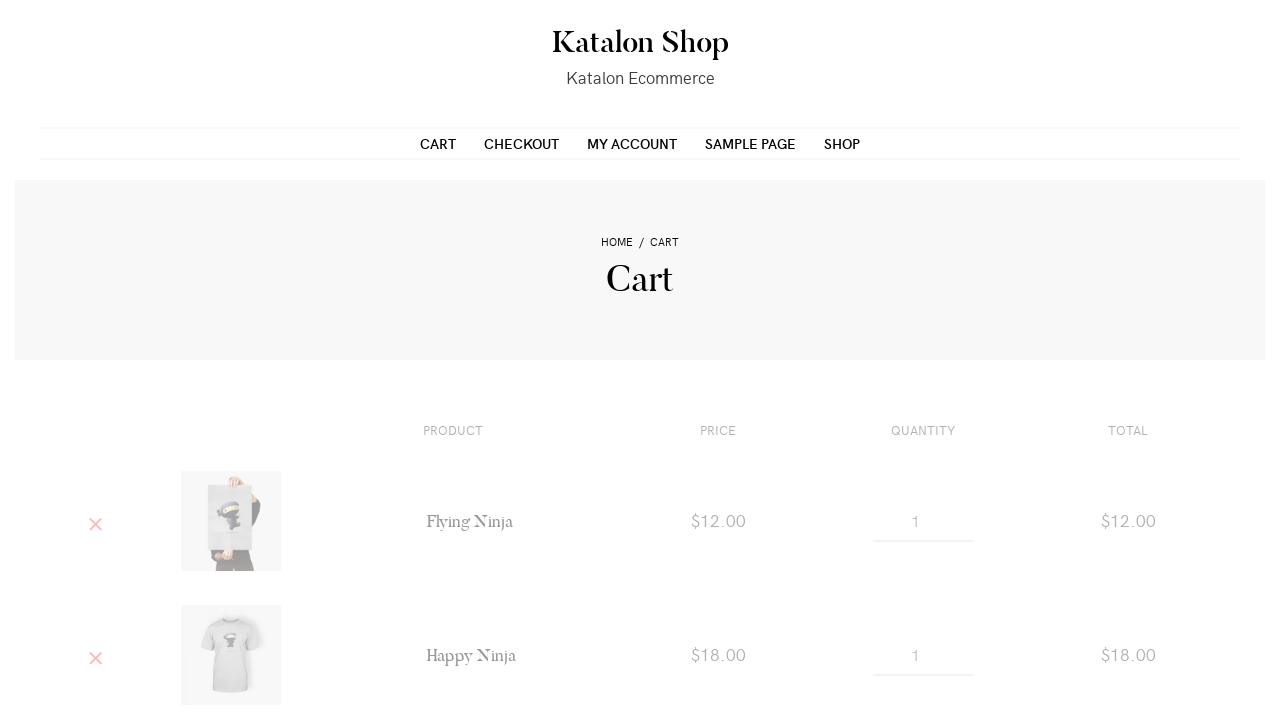

Verified remaining items in cart - 2 item(s) left
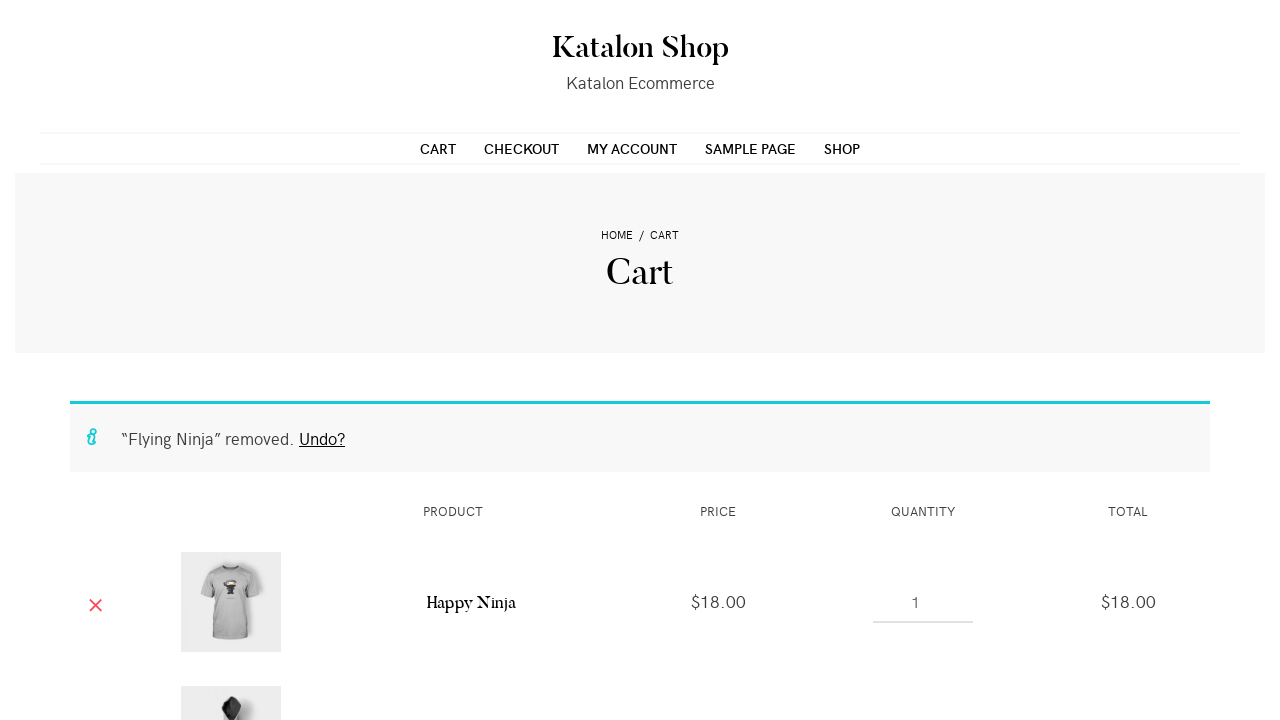

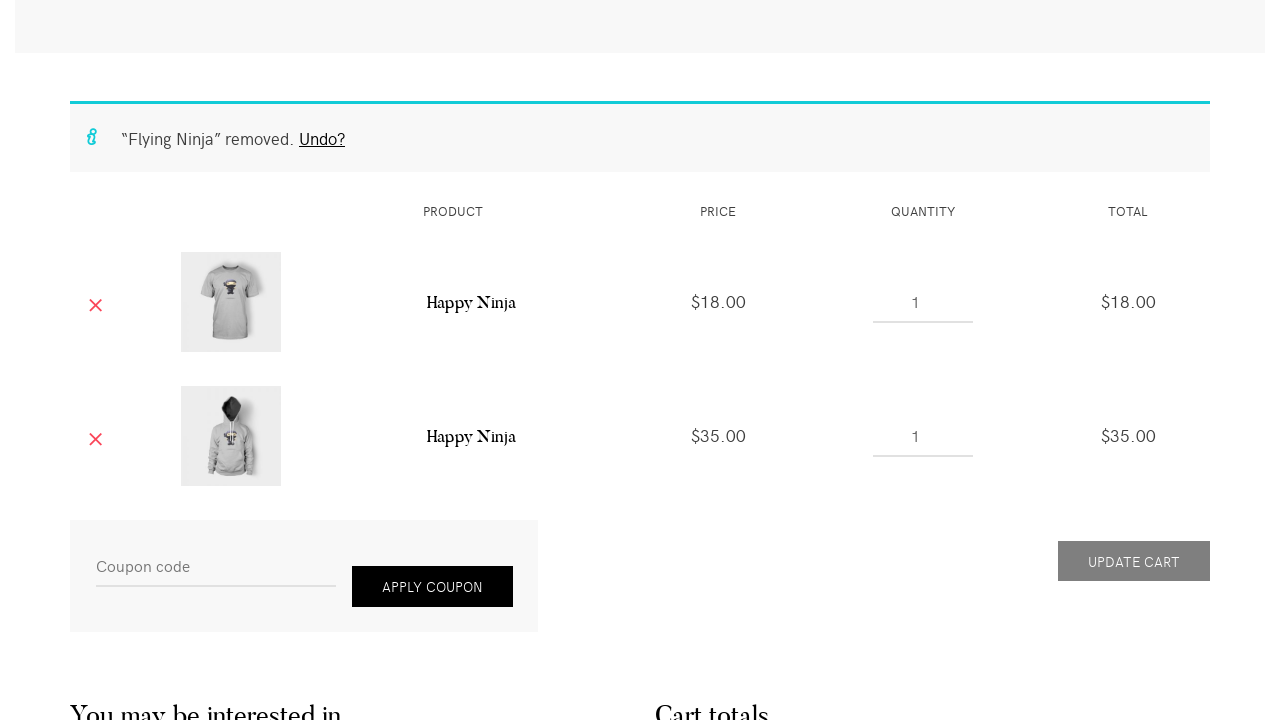